Tests that the challenging DOM page on the-internet.herokuapp.com loads correctly by verifying the page title equals "The Internet"

Starting URL: http://the-internet.herokuapp.com/challenging_dom

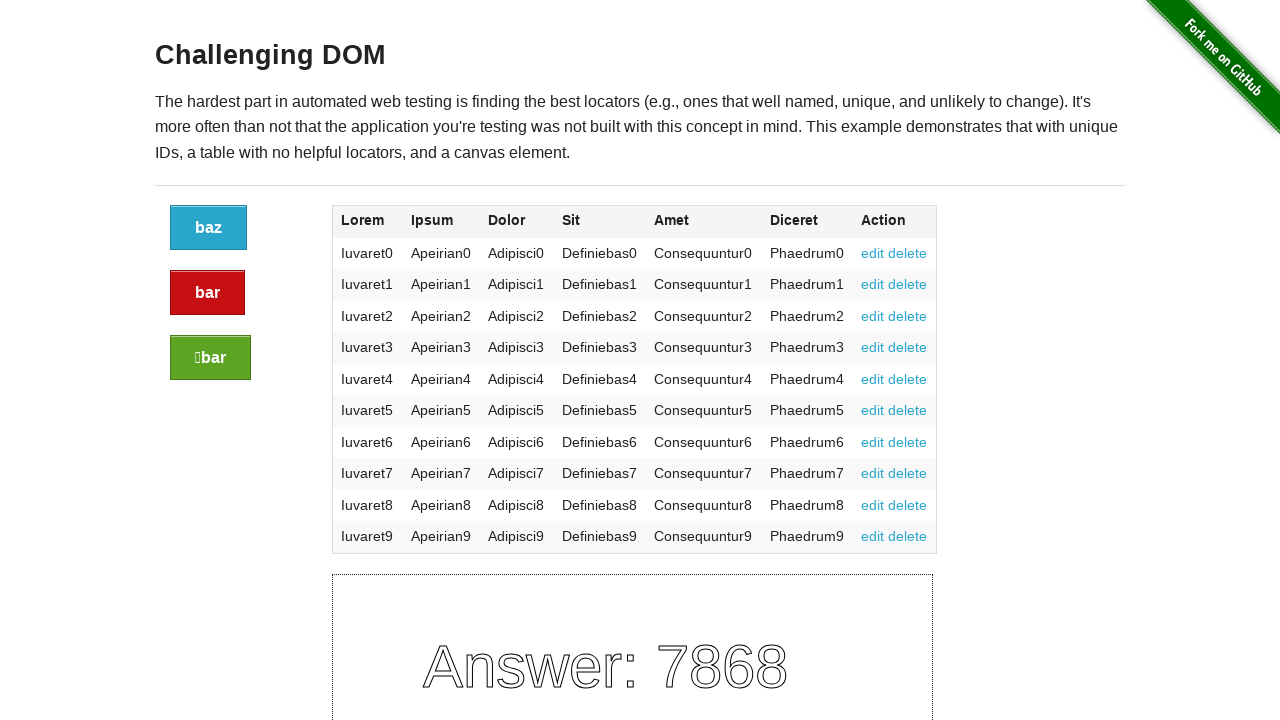

Navigated to the challenging DOM page
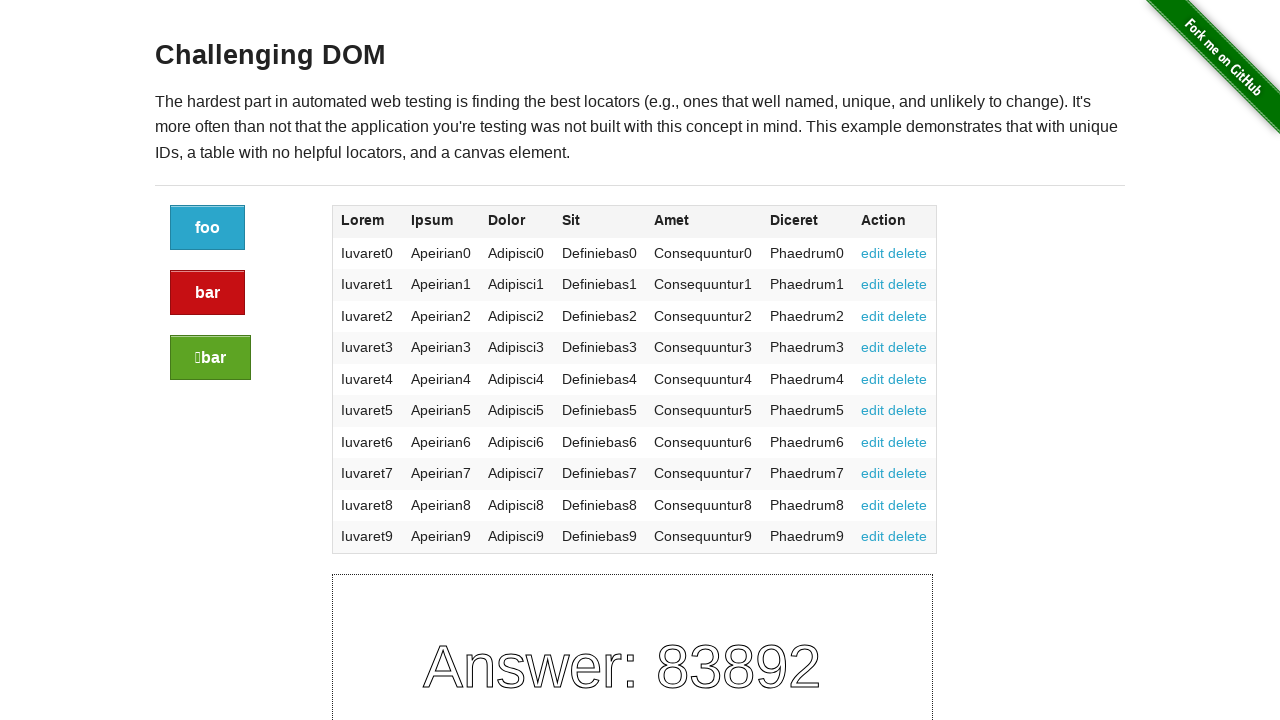

Verified page title equals 'The Internet'
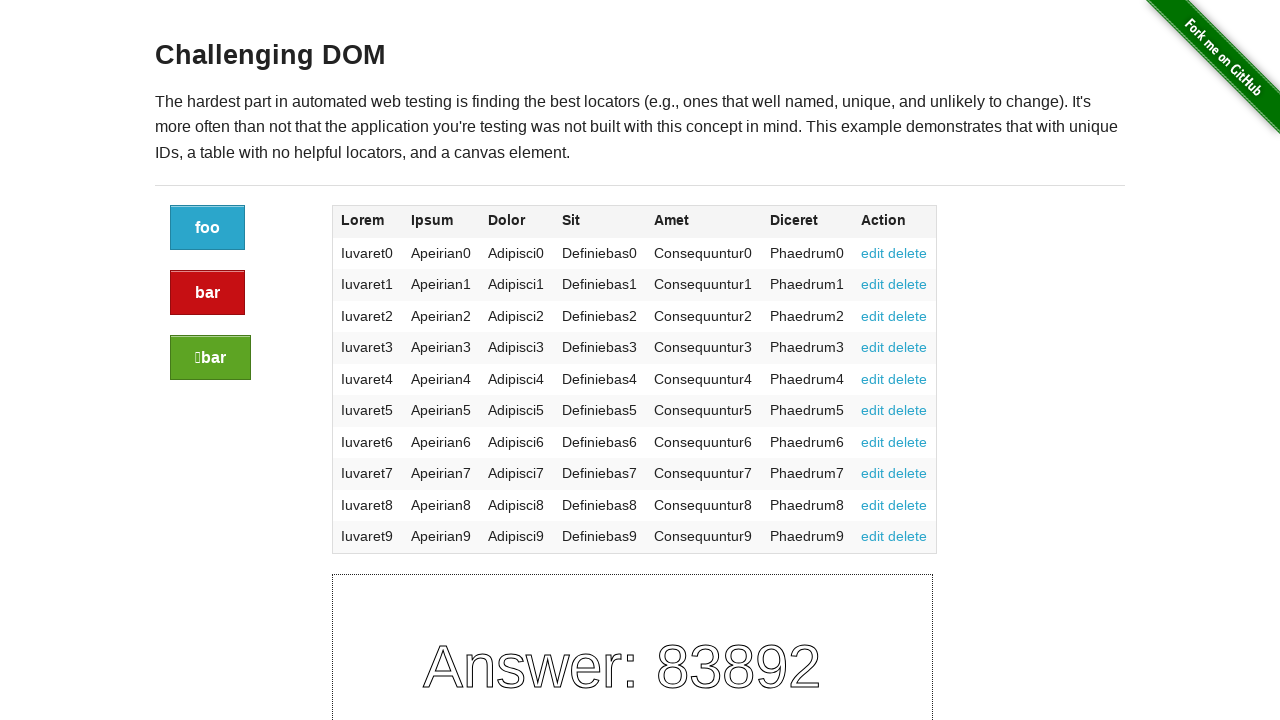

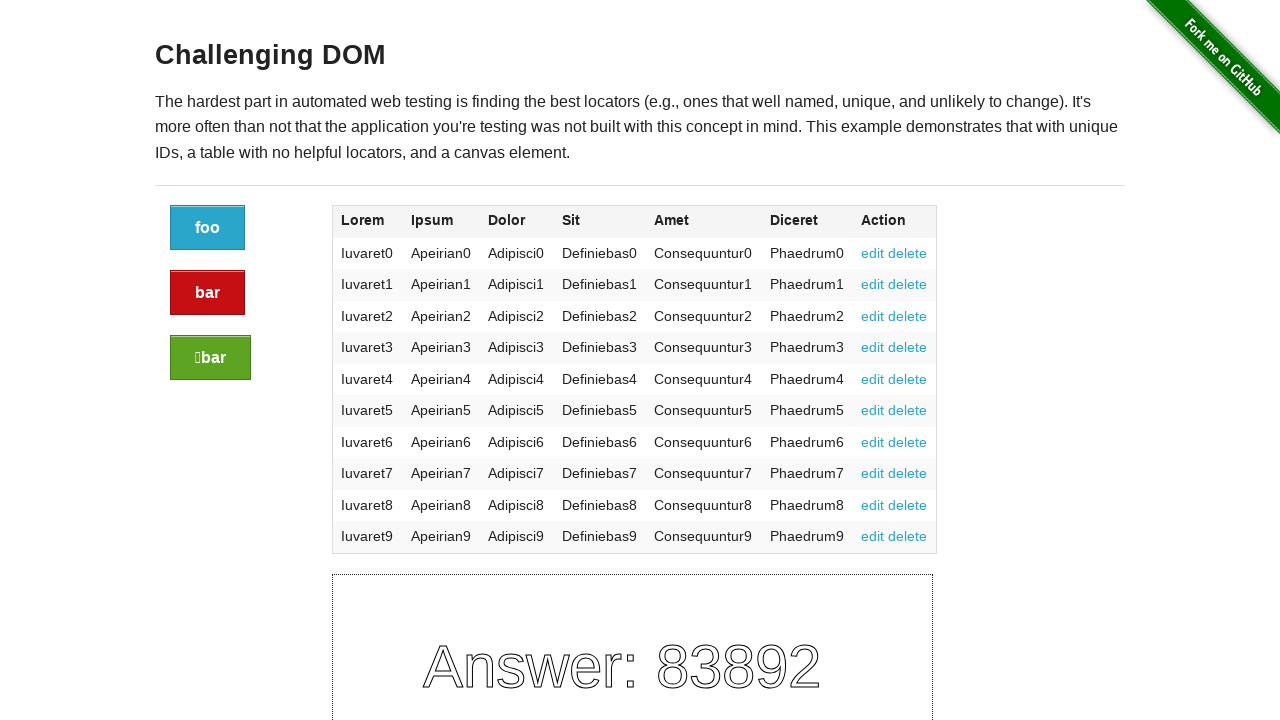